Tests selecting an option from a fruits dropdown and verifies the selected value matches expected result

Starting URL: https://letcode.in/dropdowns

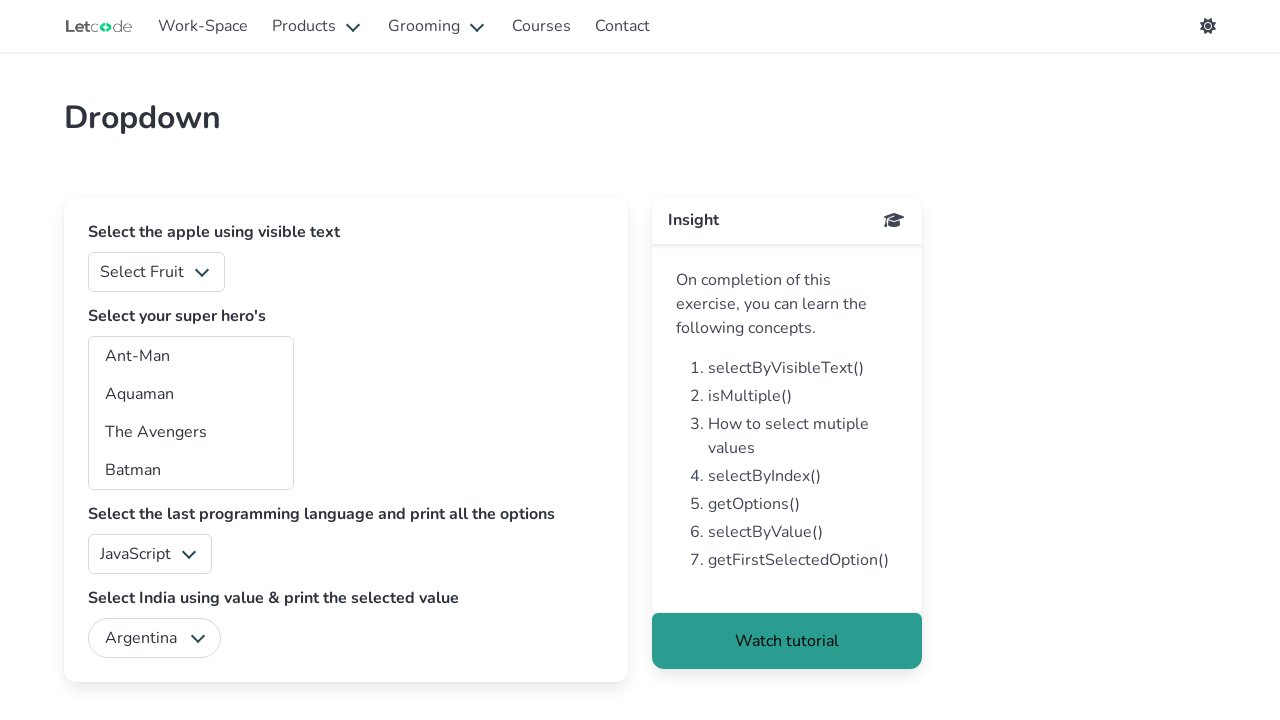

Selected 'Orange' from the fruits dropdown on select#fruits
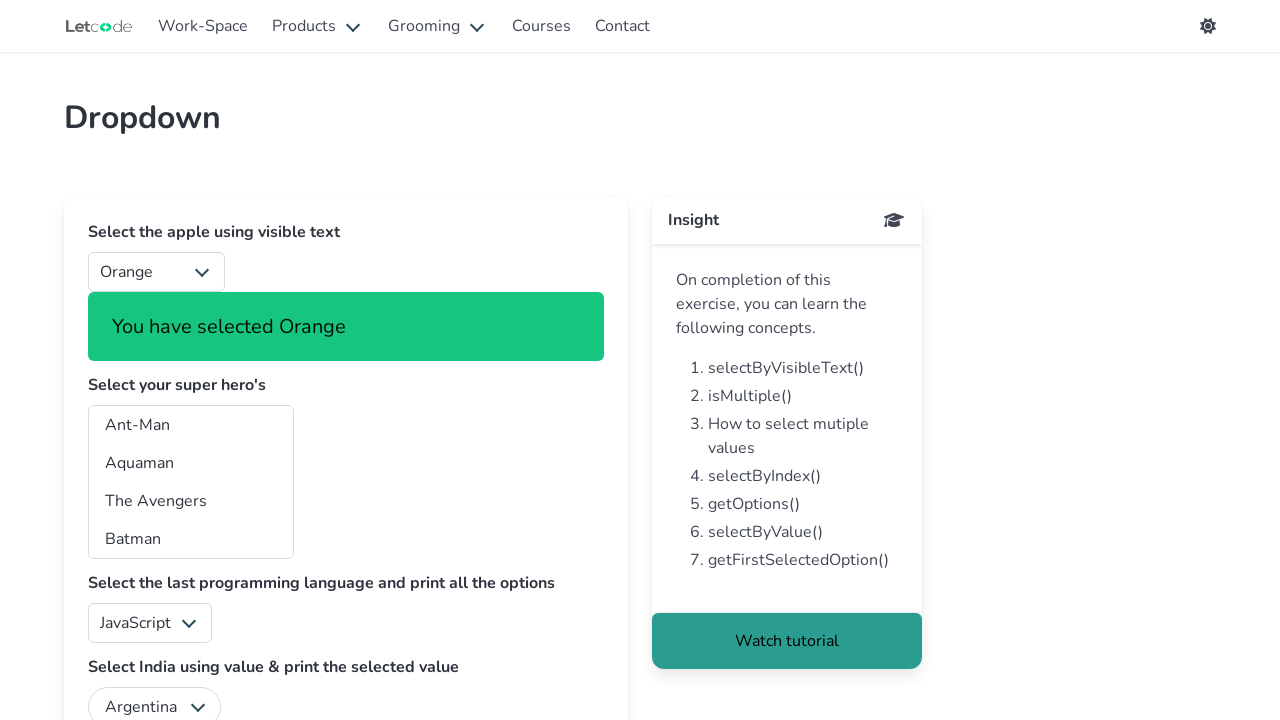

Retrieved selected value from dropdown
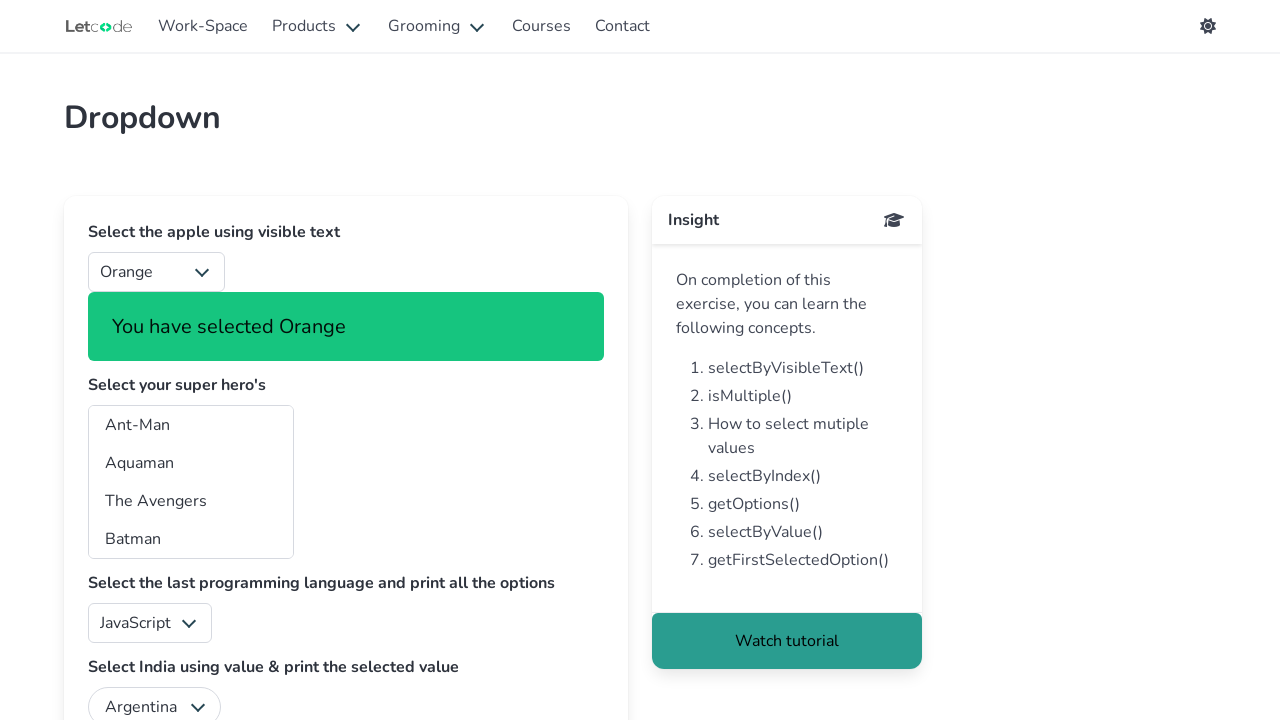

Verified selected value matches expected result '2'
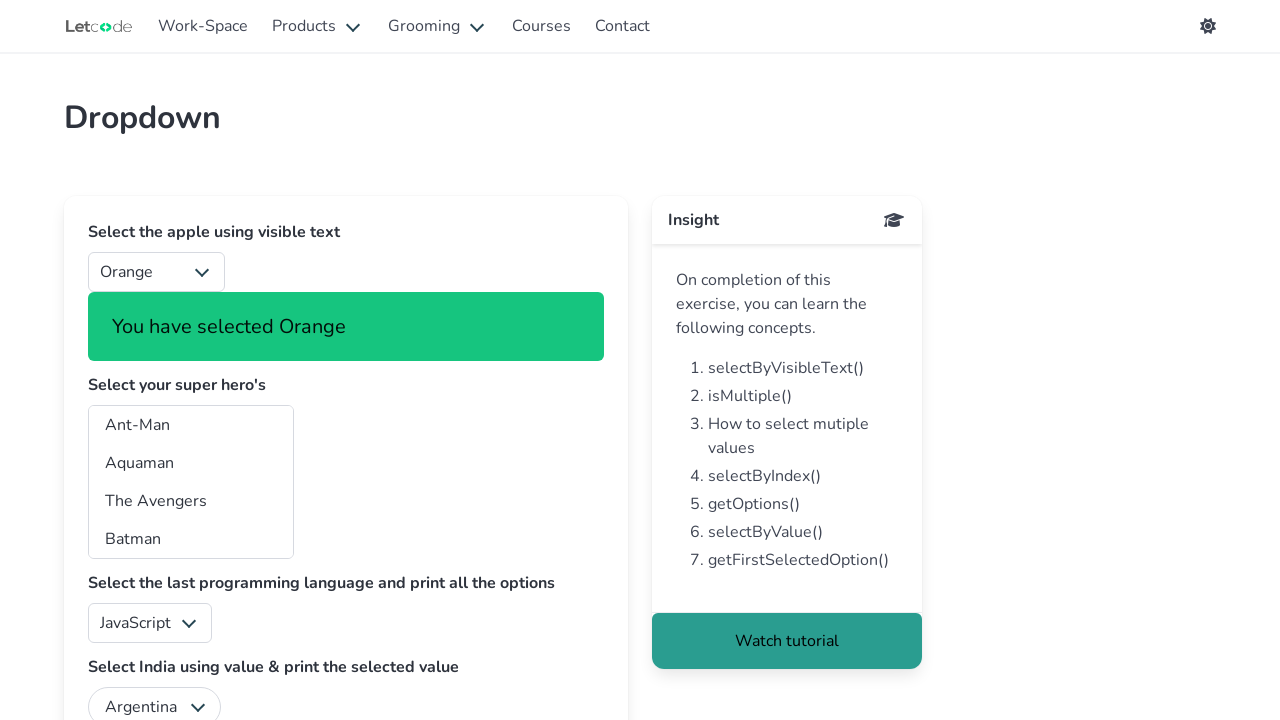

Waited 3 seconds to observe the selection
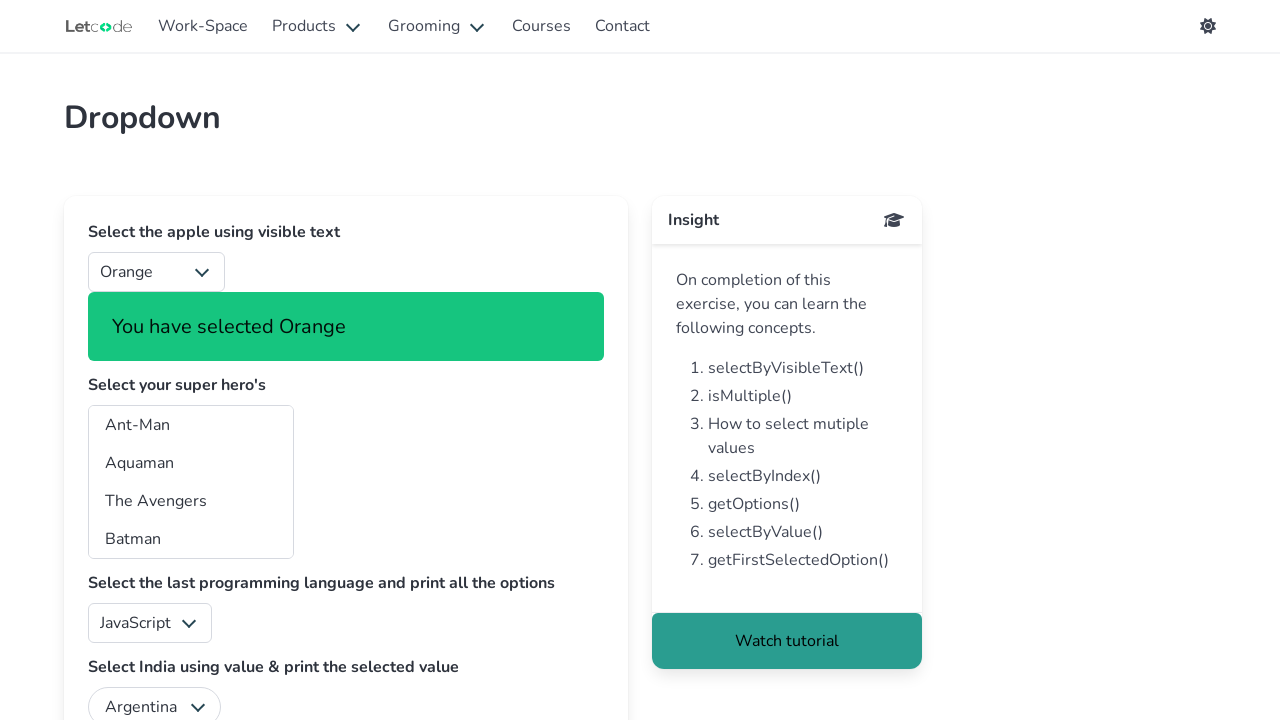

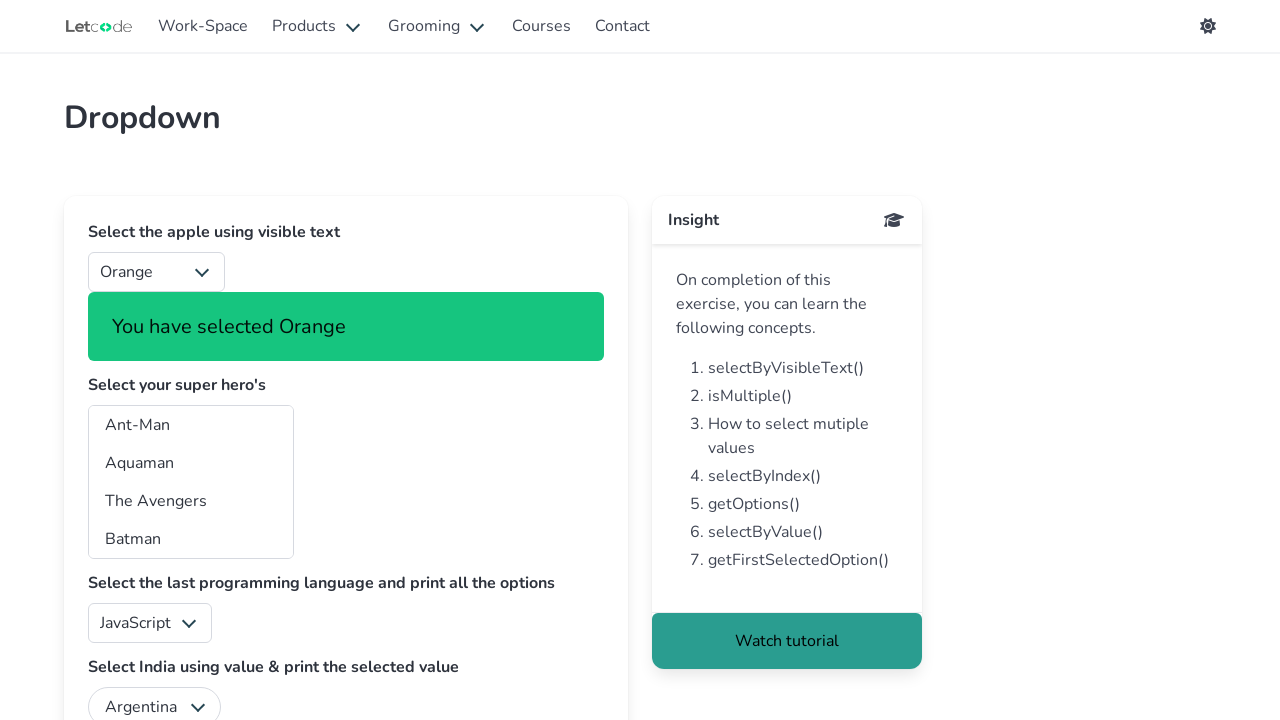